Navigates to the 99 Bottles of Beer website, clicks on Browse Languages menu, then clicks on the letter J to view all programming languages starting with J.

Starting URL: https://www.99-bottles-of-beer.net/

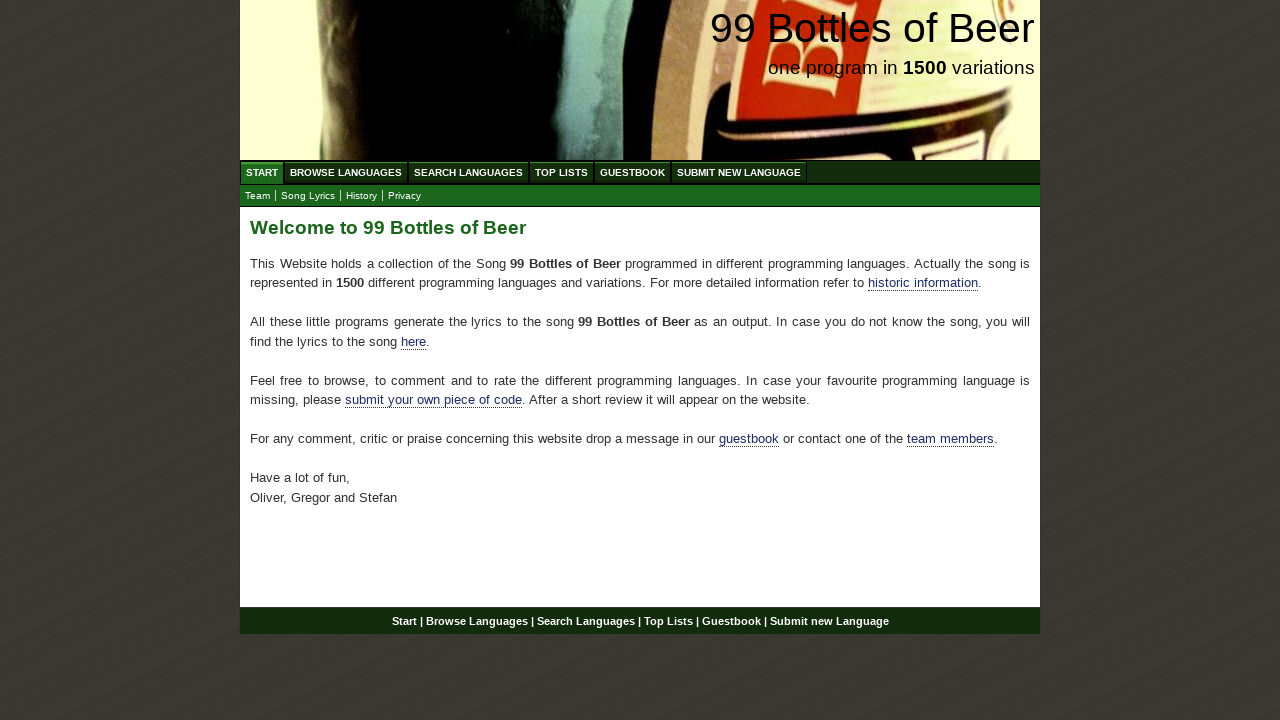

Clicked on Browse Languages menu at (346, 172) on xpath=//a[@href='/abc.html']
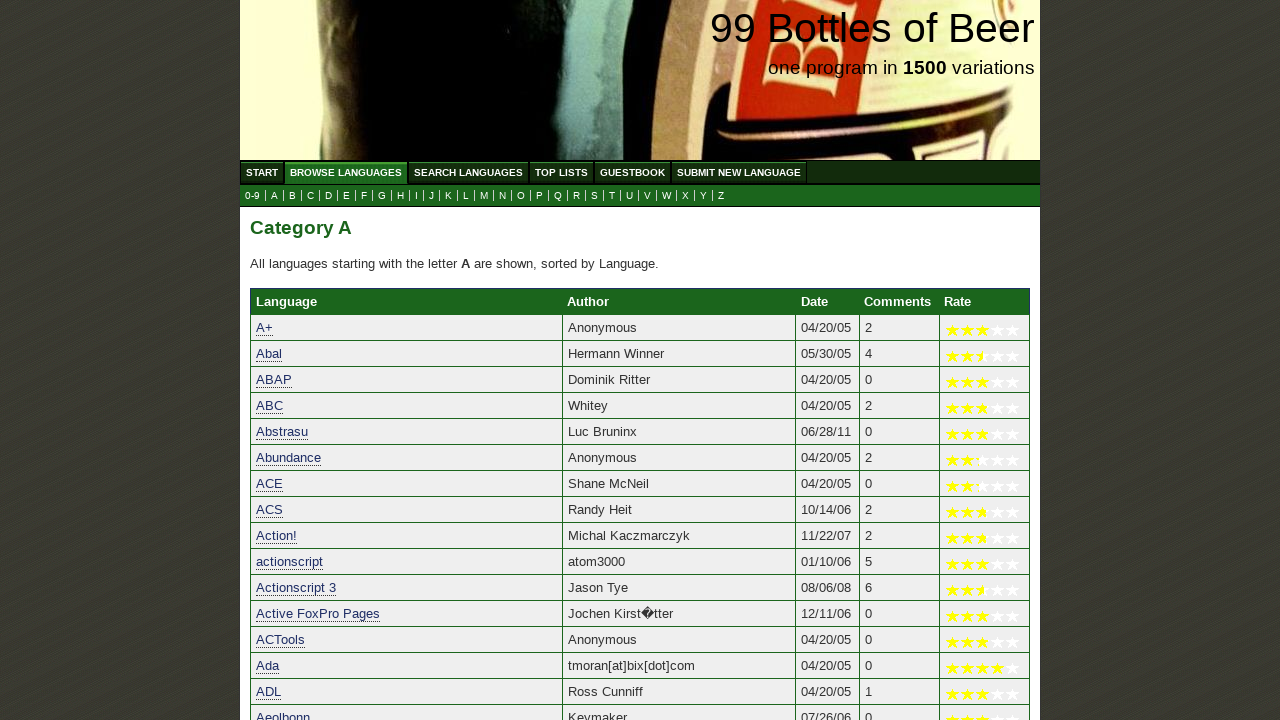

Clicked on letter J to view programming languages starting with J at (432, 196) on xpath=//a[@href='j.html']
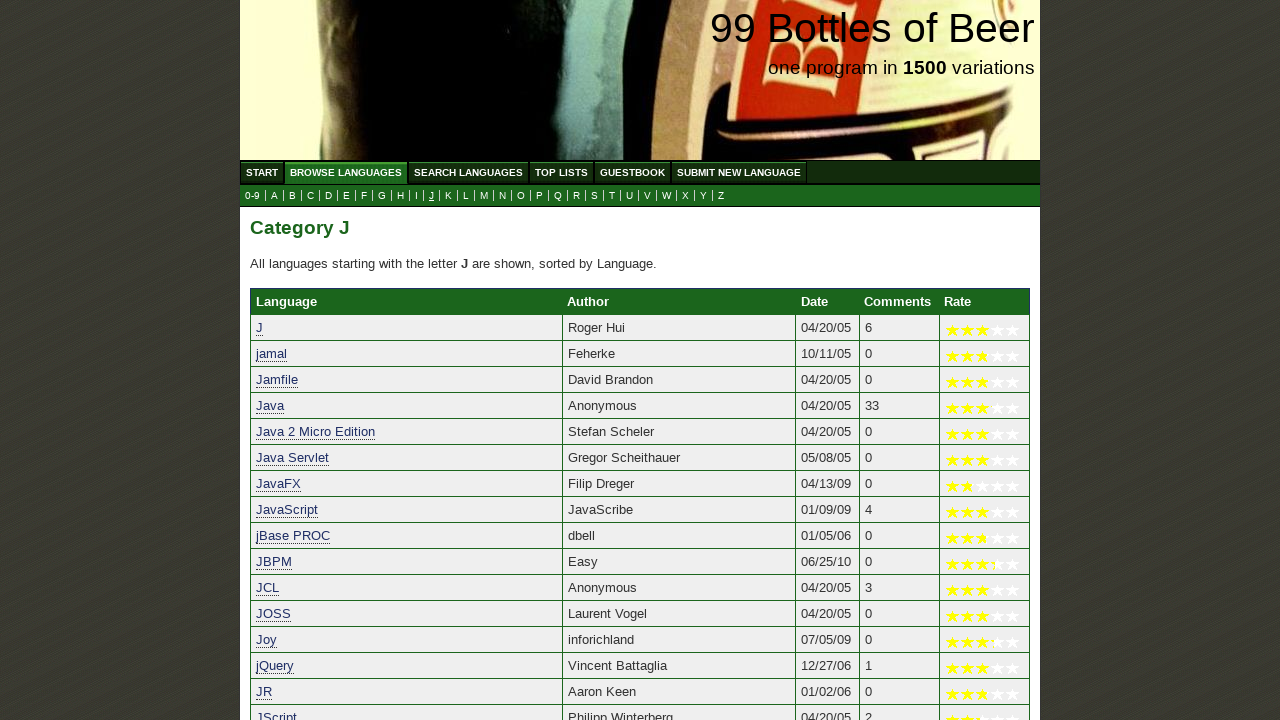

Languages page loaded and main content is visible
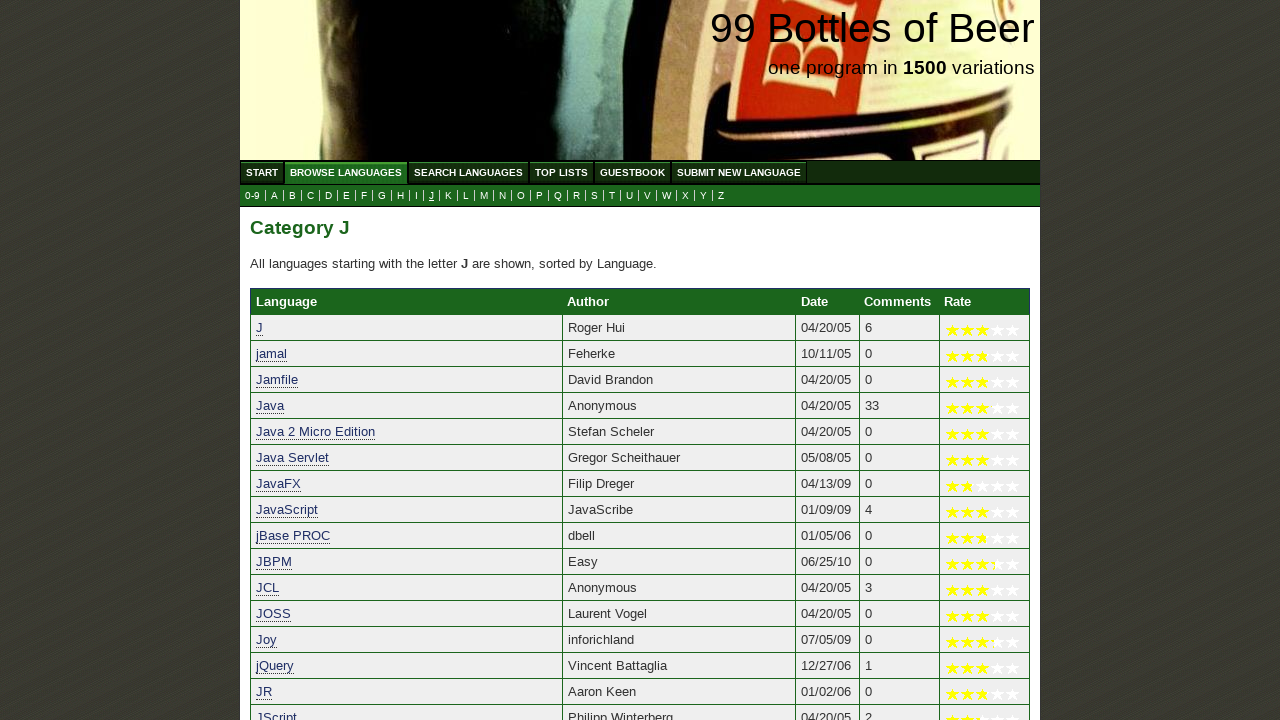

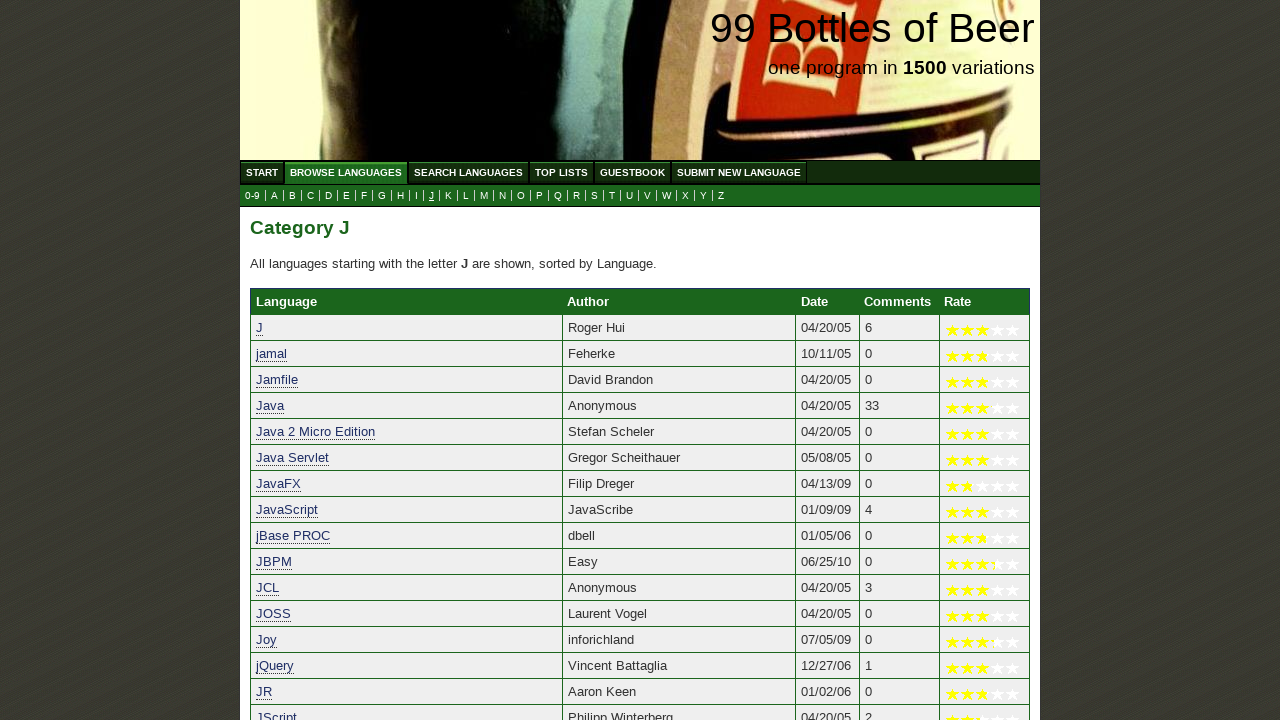